Tests different types of JavaScript alerts on a demo page by triggering and handling standard alerts, timed alerts, confirmation dialogs, and prompt dialogs

Starting URL: https://demoqa.com/alerts

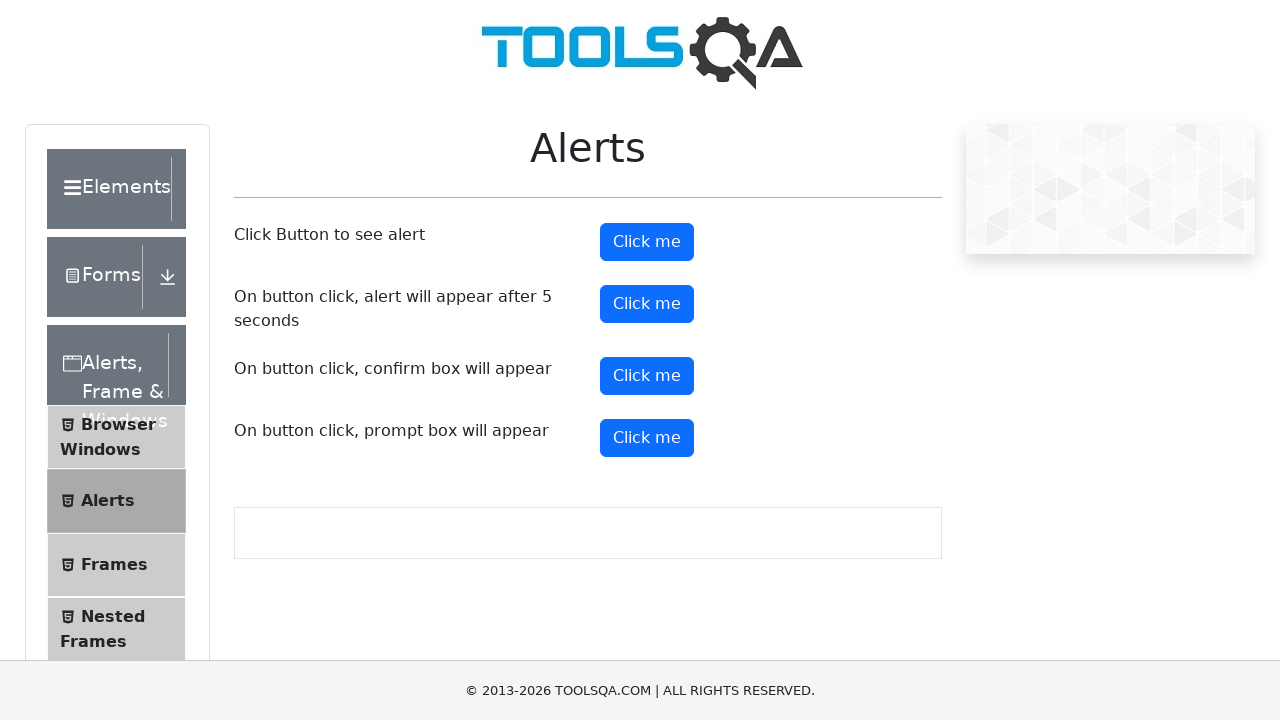

Clicked button to trigger standard alert at (647, 242) on xpath=//*[@id="alertButton"]
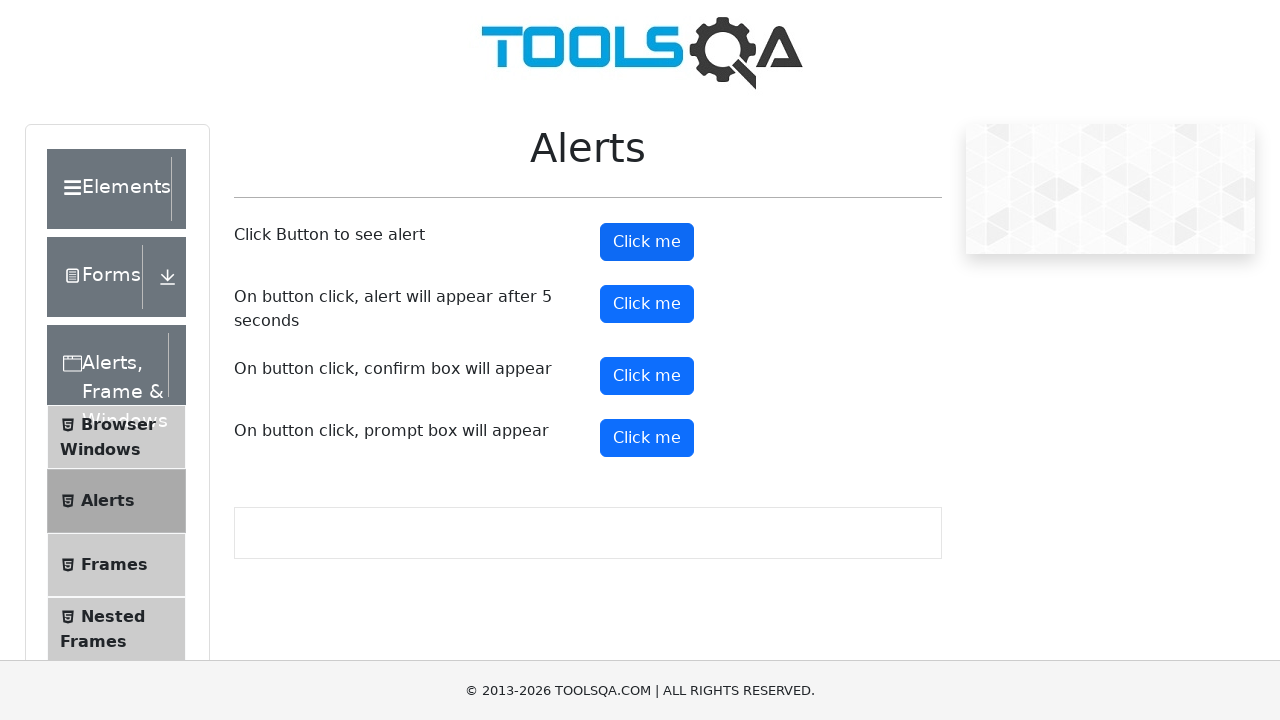

Set up handler to accept standard alert
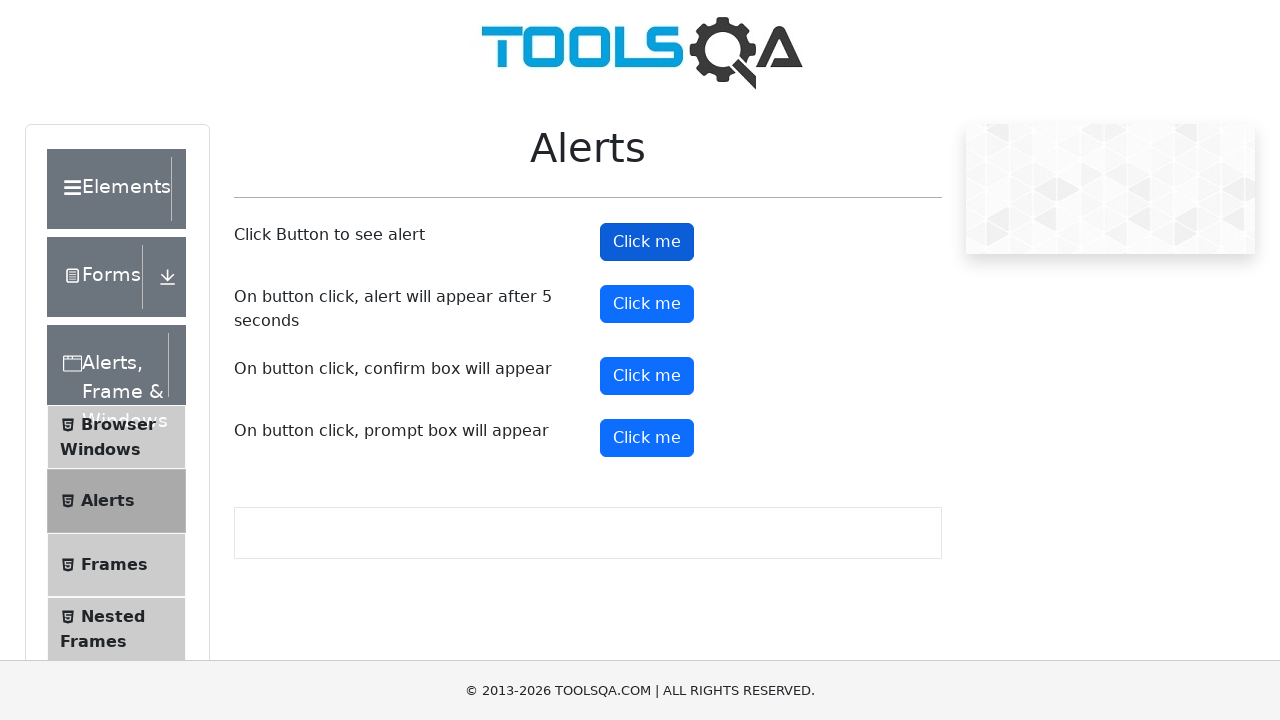

Clicked button to trigger timed alert at (647, 304) on xpath=//*[@id="timerAlertButton"]
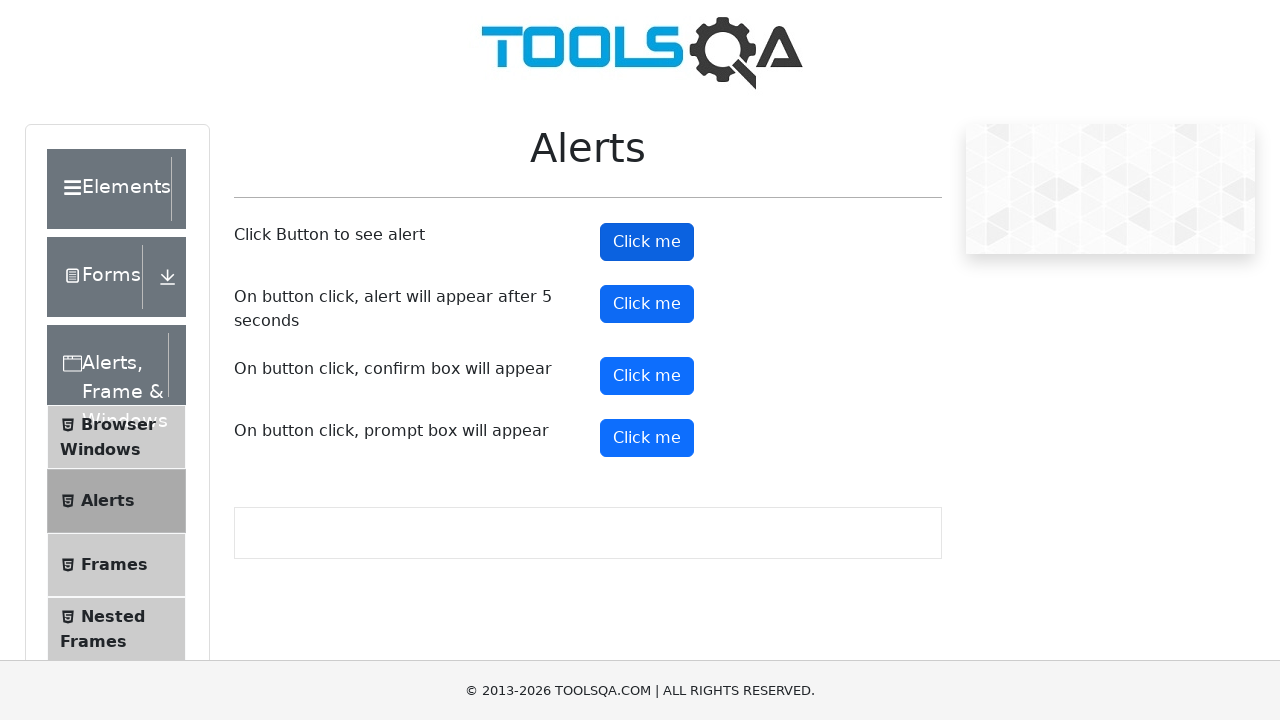

Waited 6 seconds for timed alert to appear
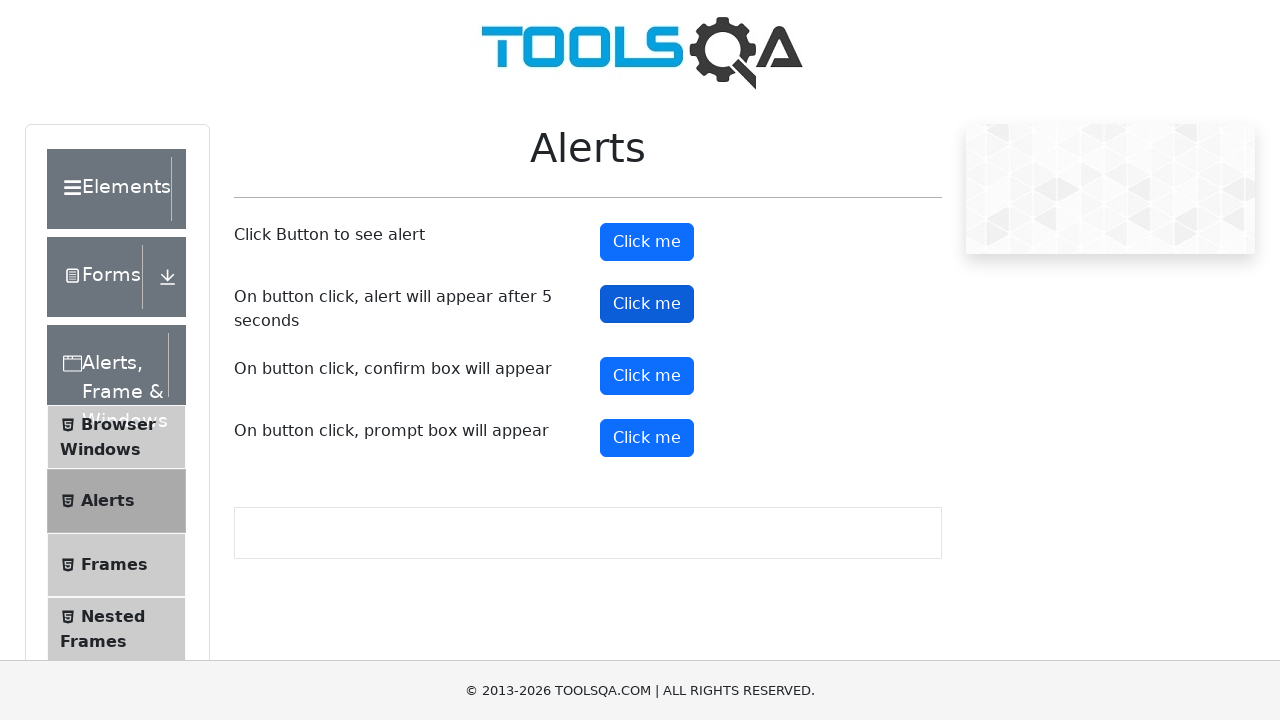

Set up handler to accept timed alert
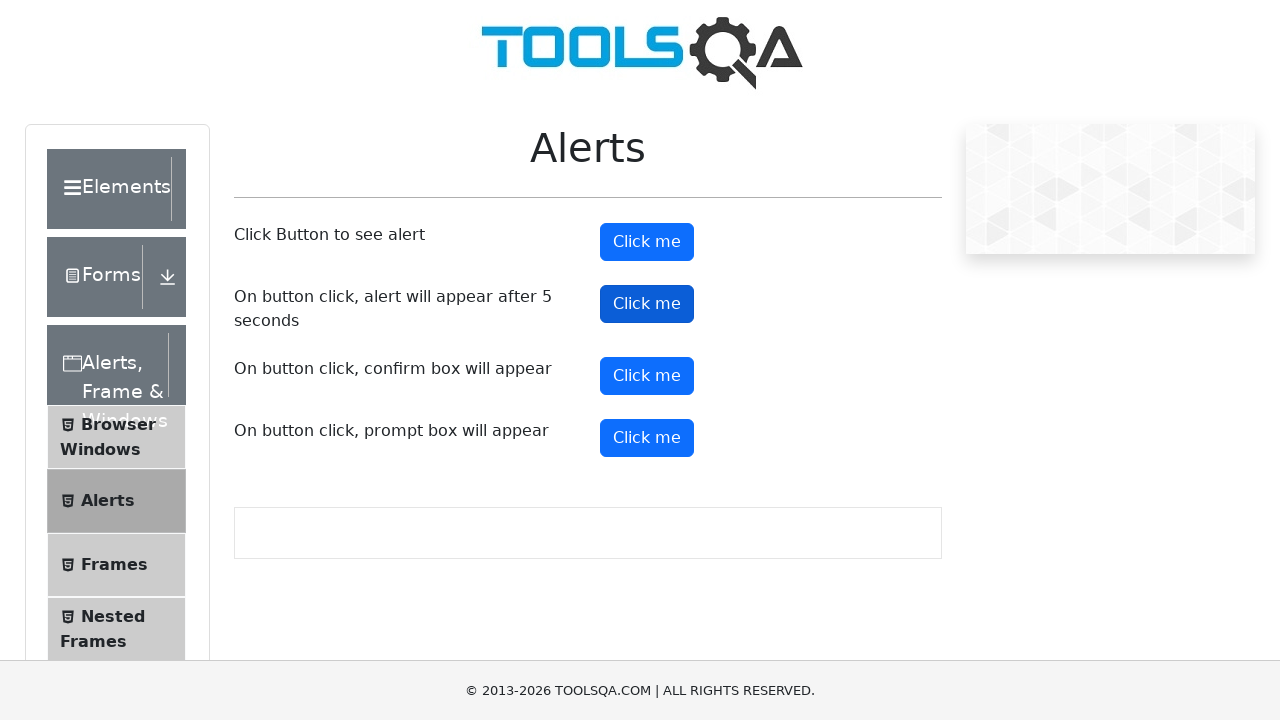

Clicked button to trigger confirmation dialog at (647, 376) on xpath=//*[@id="confirmButton"]
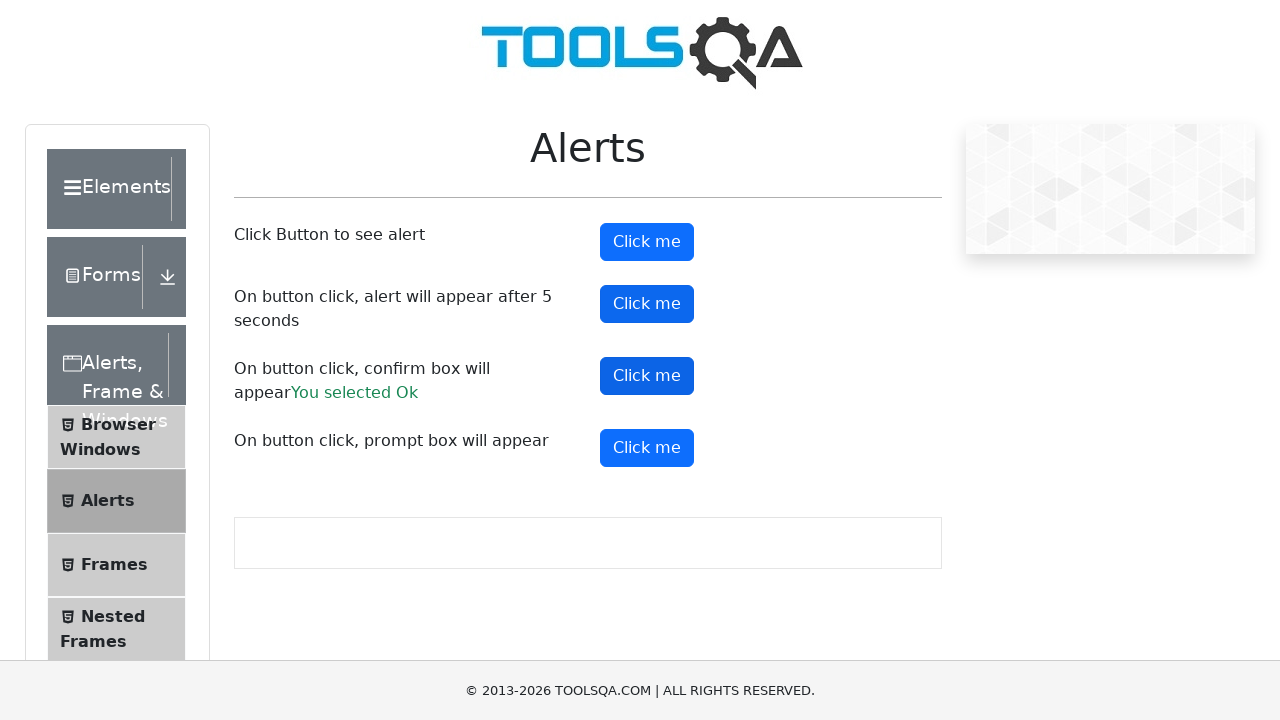

Set up handler to dismiss confirmation dialog
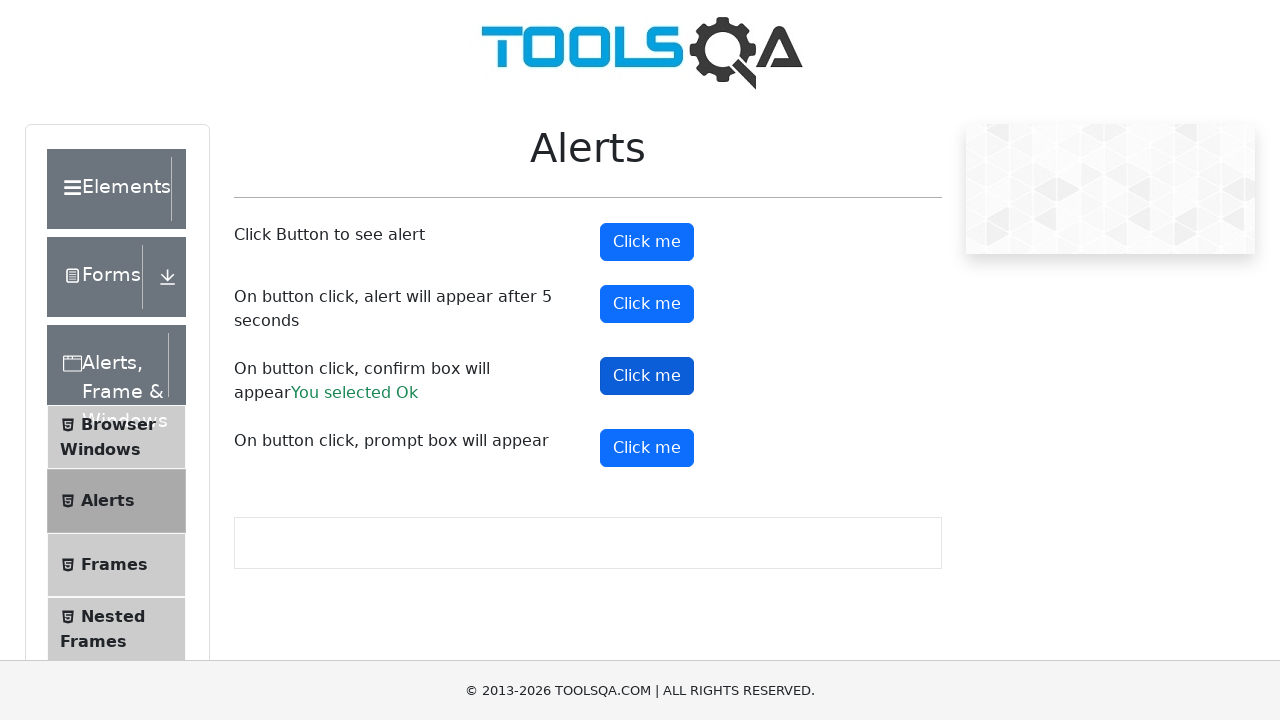

Clicked button to trigger prompt dialog at (647, 448) on xpath=//*[@id="promtButton"]
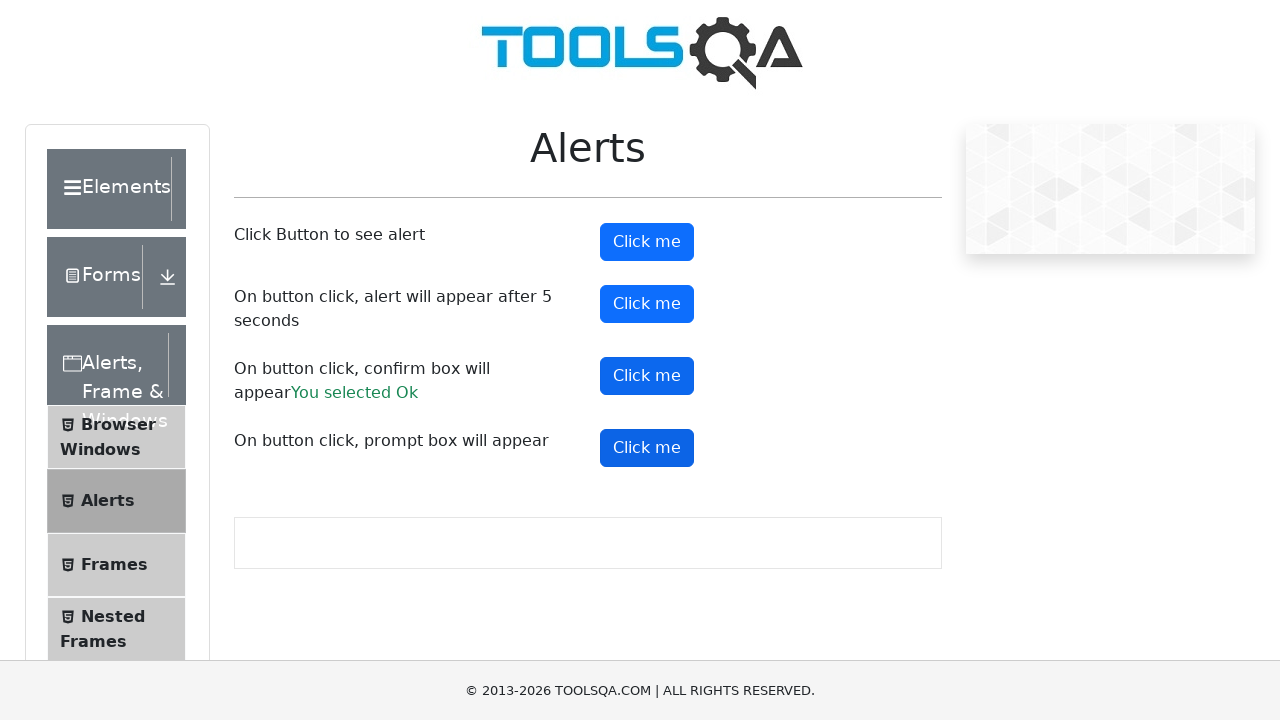

Set up handler to accept prompt dialog with text 'Bhavana'
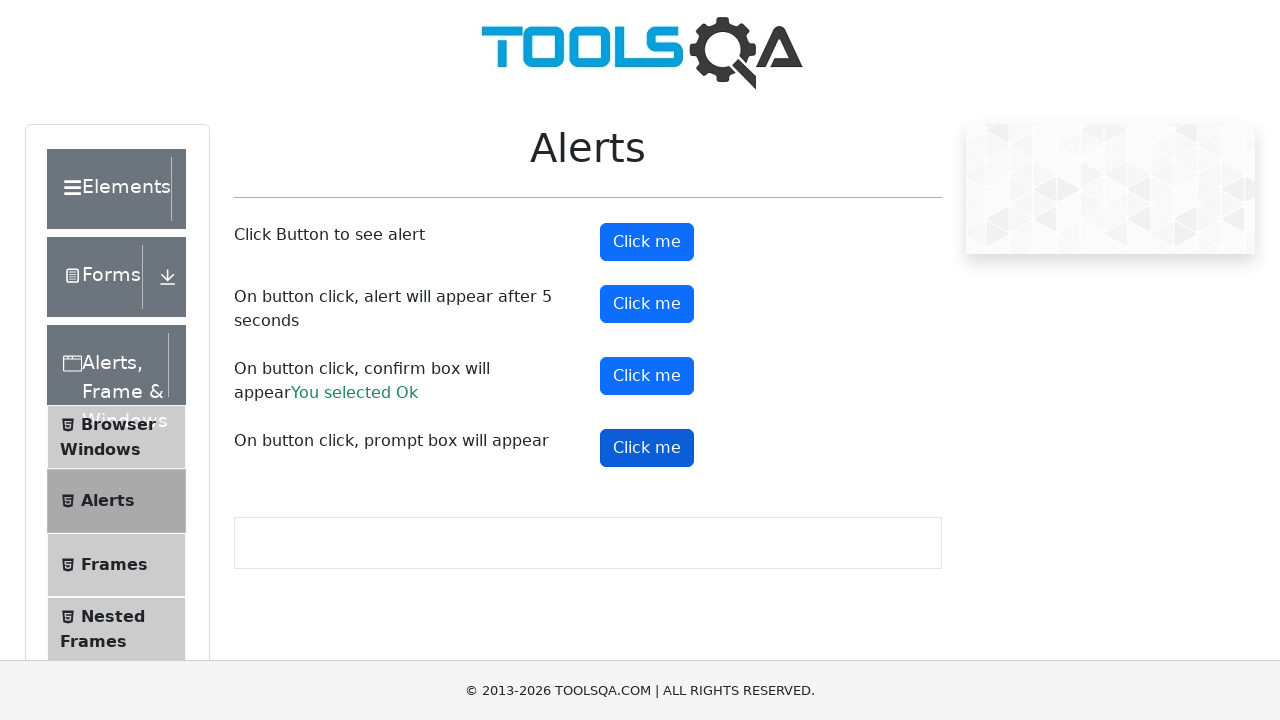

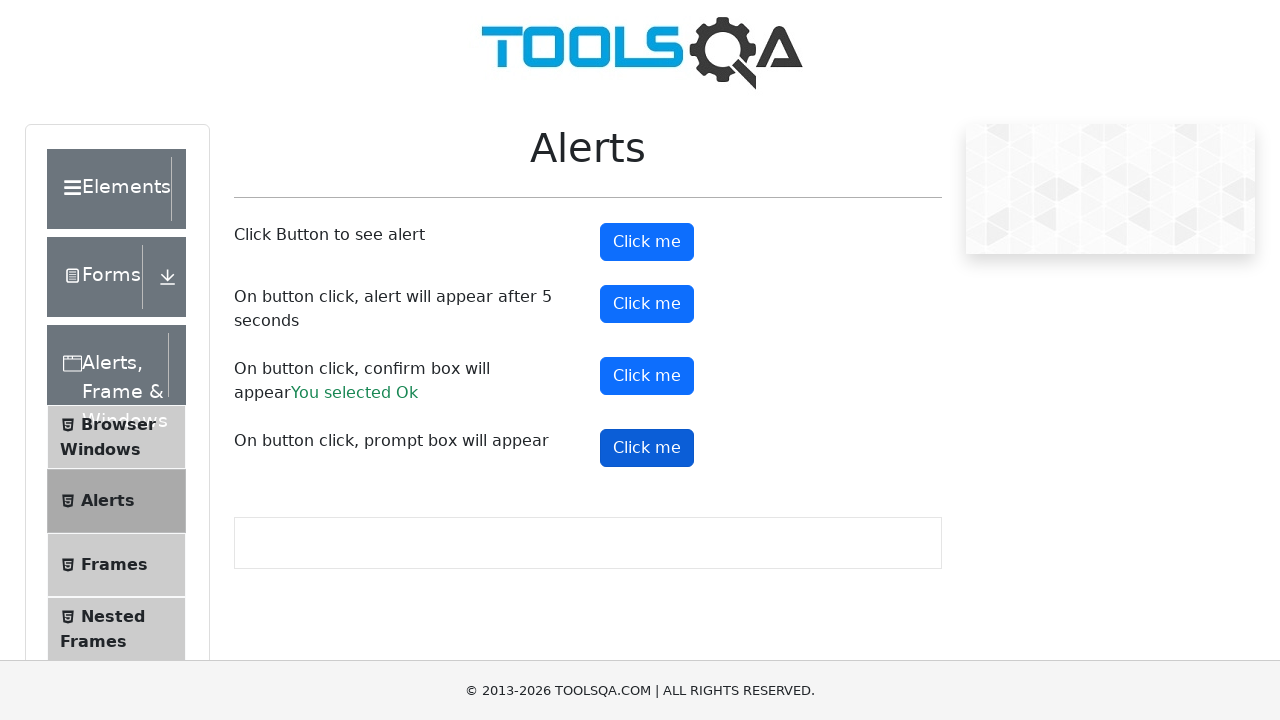